Tests clearing data from a text input field by typing text, then using keyboard shortcuts (Ctrl+A to select all, then Backspace to delete) to clear the field.

Starting URL: https://www.netflix.com/in/

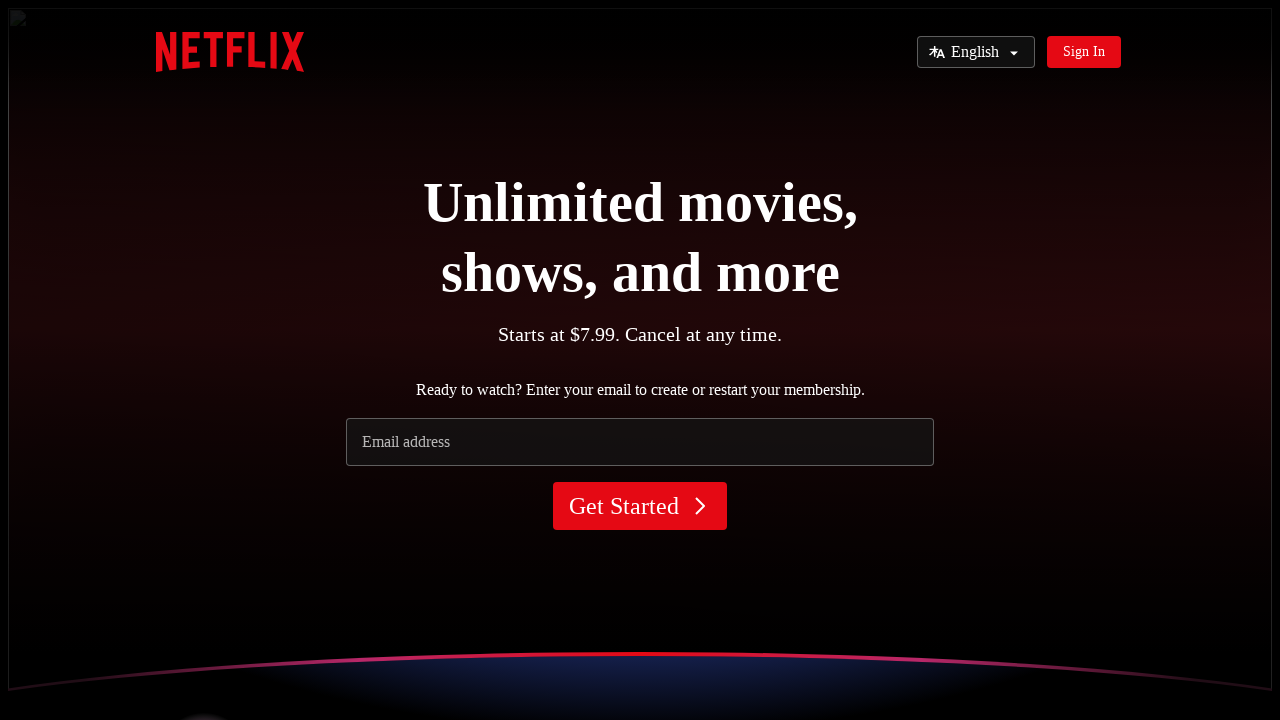

Filled email input field with 'testuser87@example.com' on input[name='email'], input[type='email'], input[autocomplete='email']
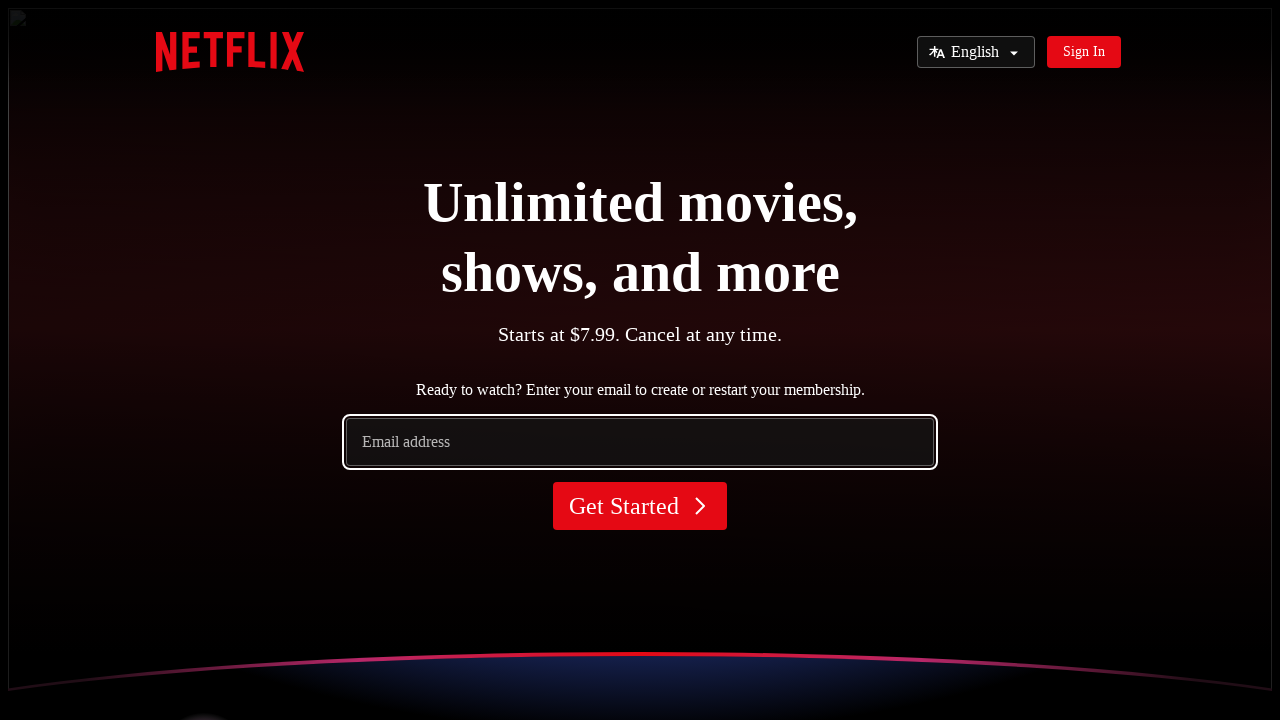

Waited 1000ms to observe text entry
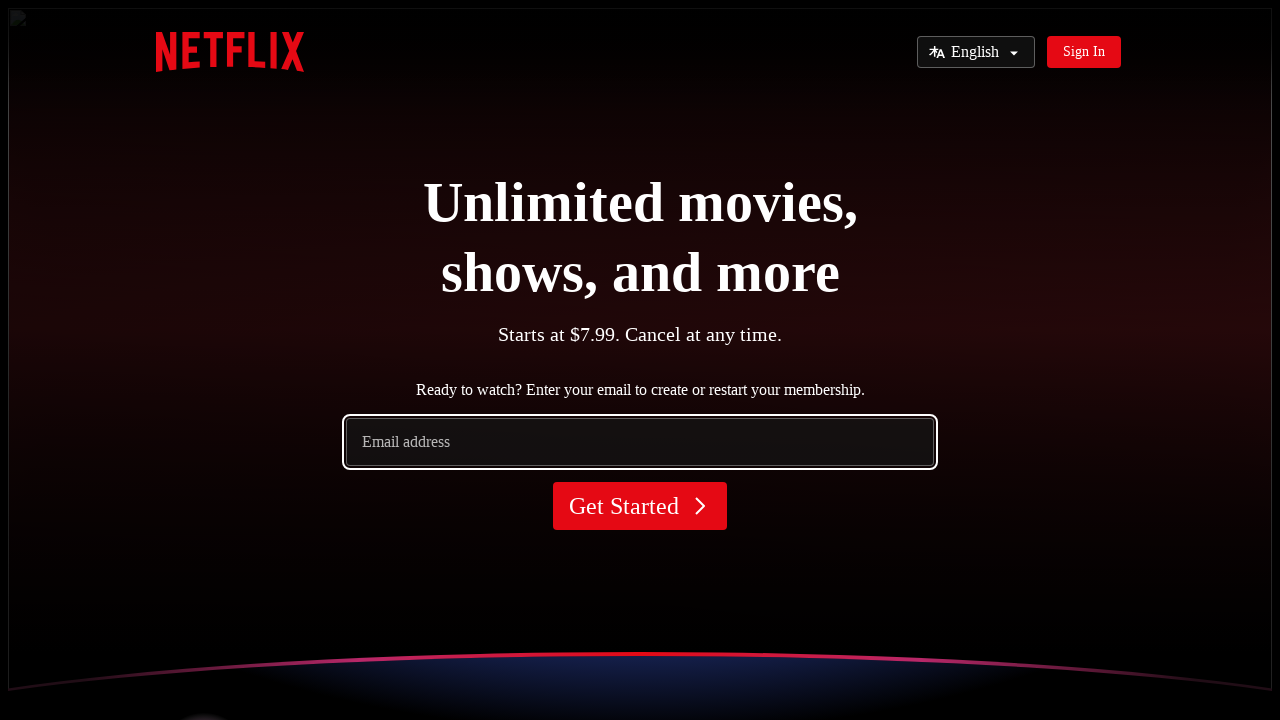

Clicked on email input field to focus it at (640, 442) on input[name='email'], input[type='email'], input[autocomplete='email']
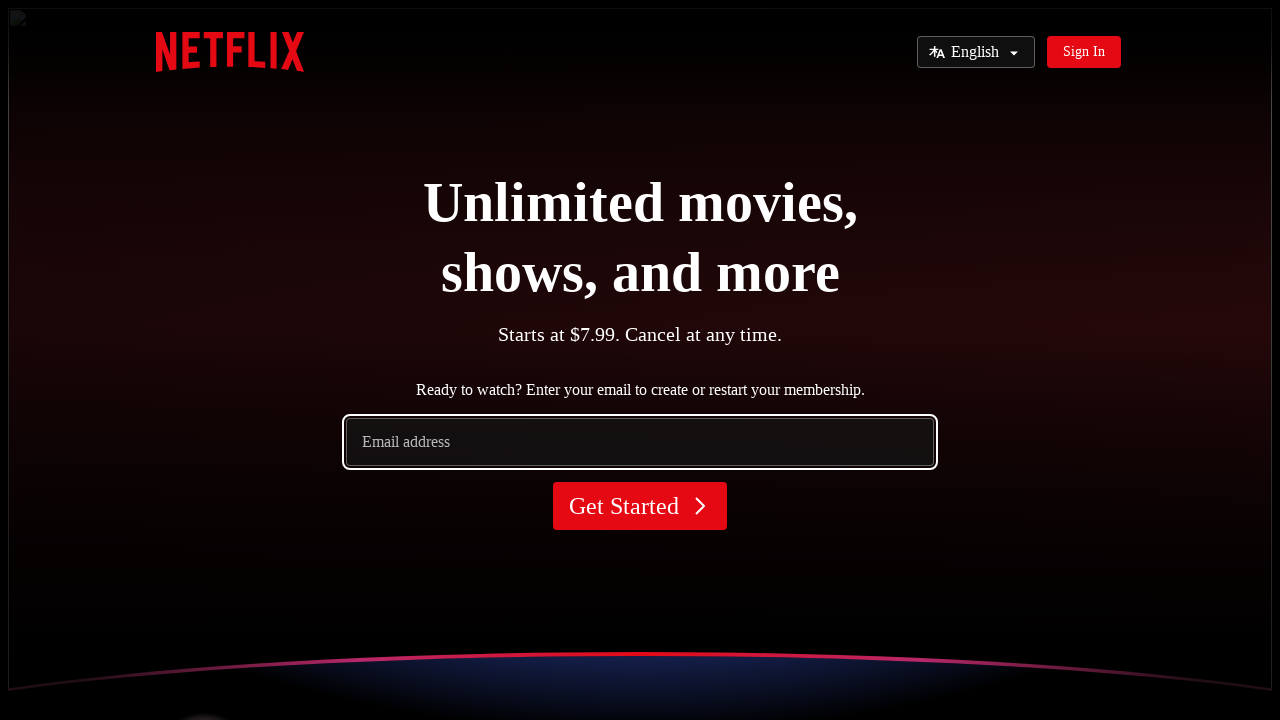

Pressed Ctrl+A to select all text in the field
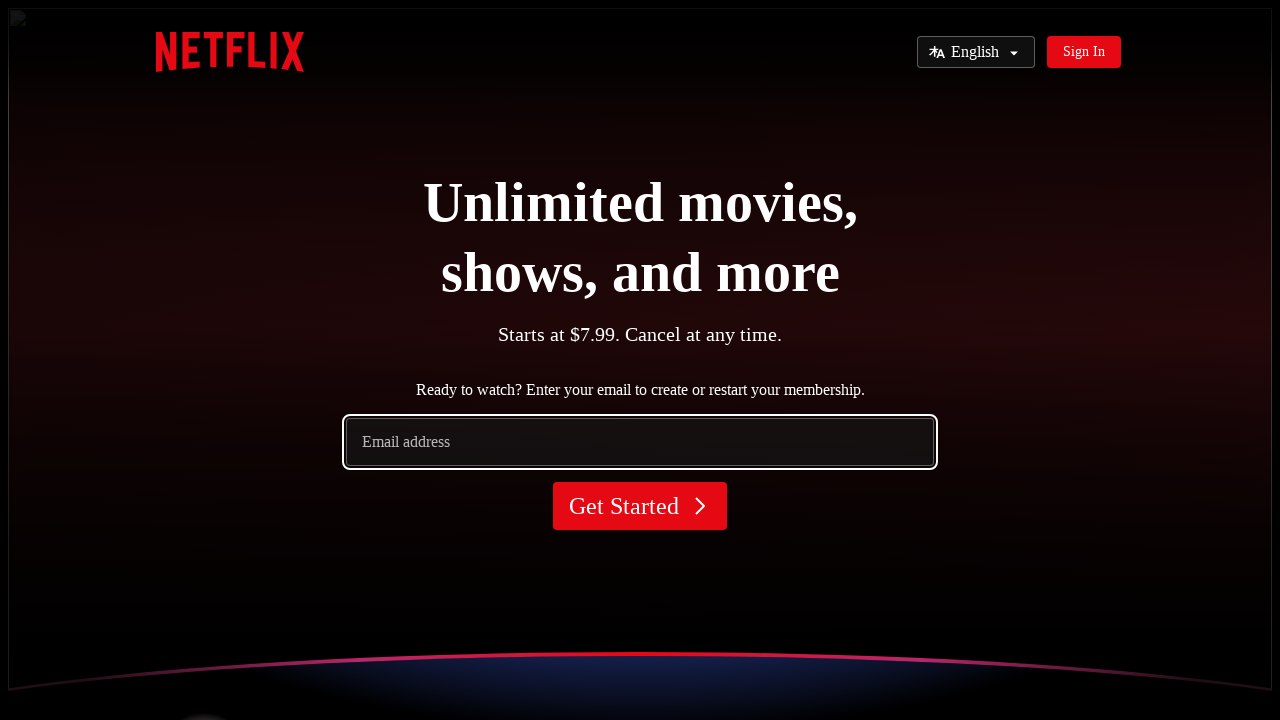

Pressed Backspace to delete selected text
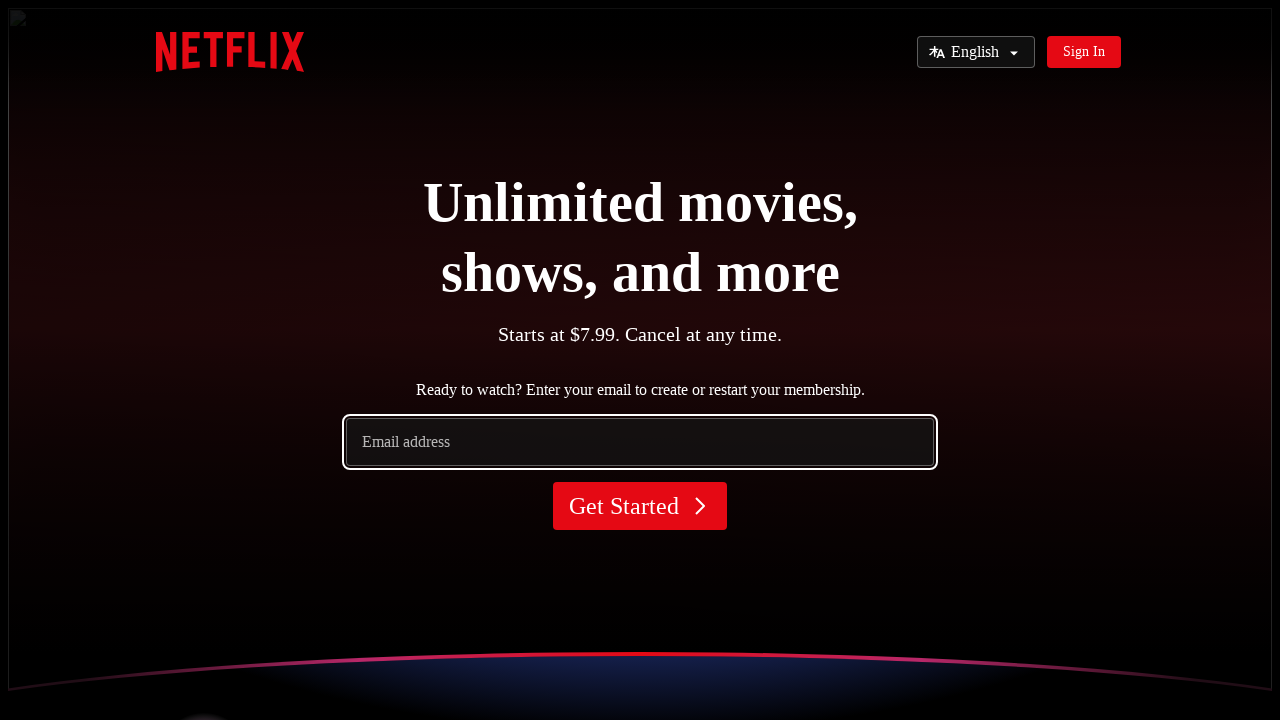

Waited 500ms to verify field is cleared
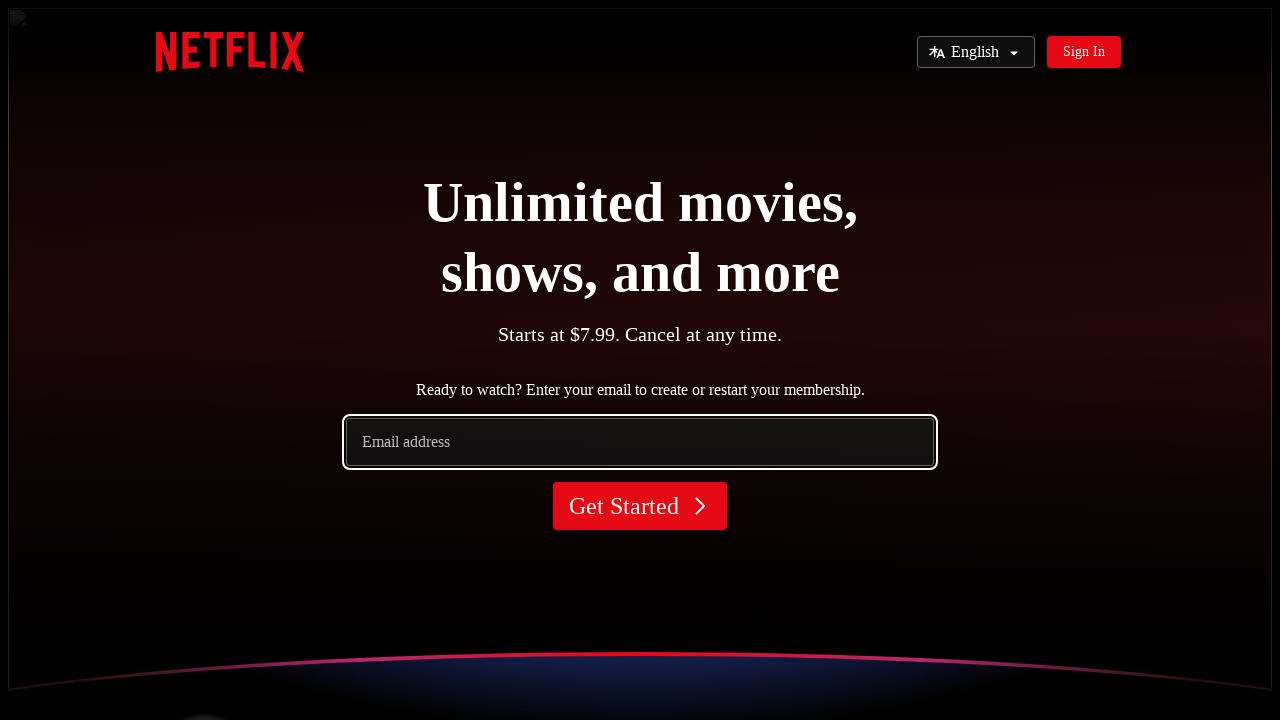

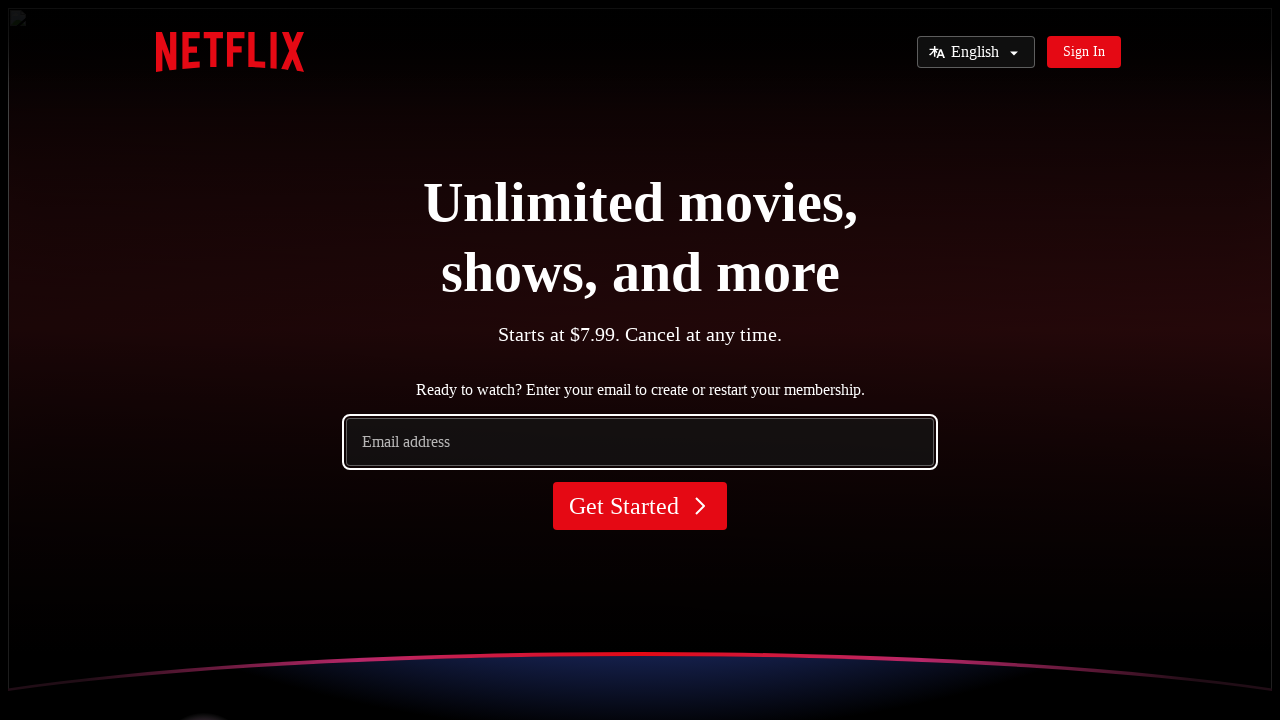